Tests the text box form by filling in Full Name, Email, Current Address, and Permanent Address fields, then submitting the form and verifying the output displays correctly.

Starting URL: http://demoqa.com/text-box

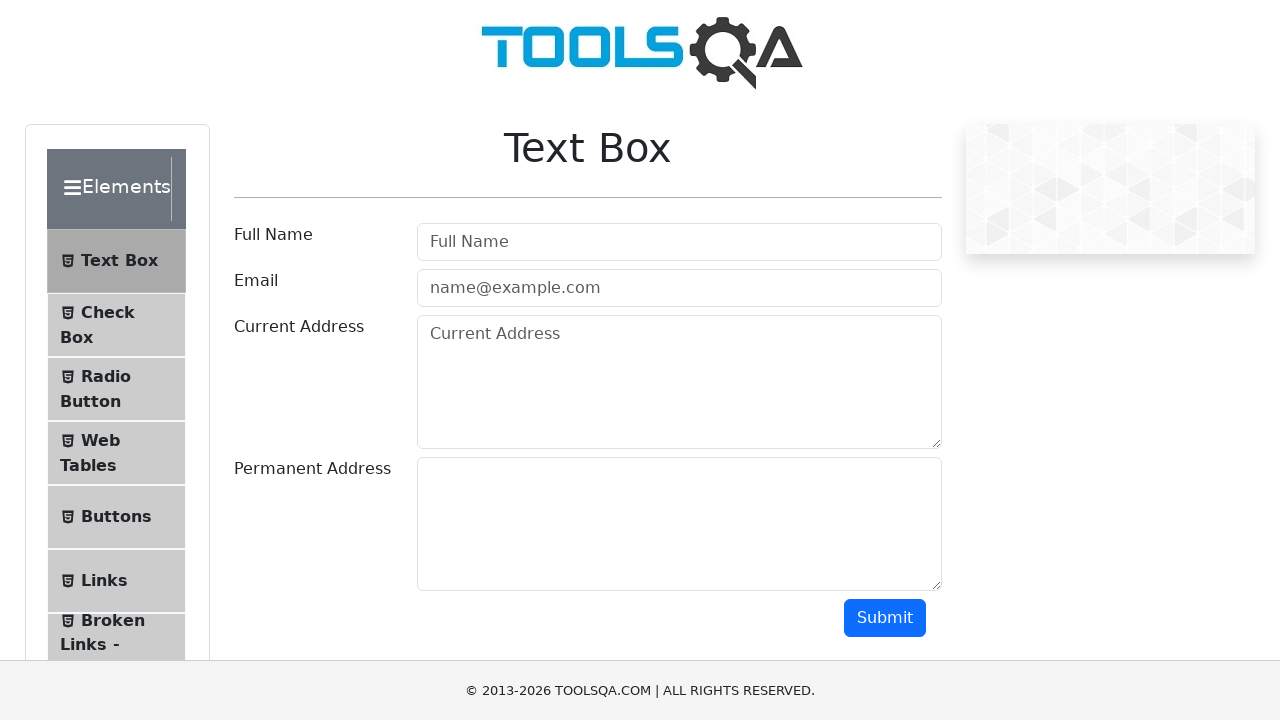

Filled Full Name field with 'Automation' on #userName
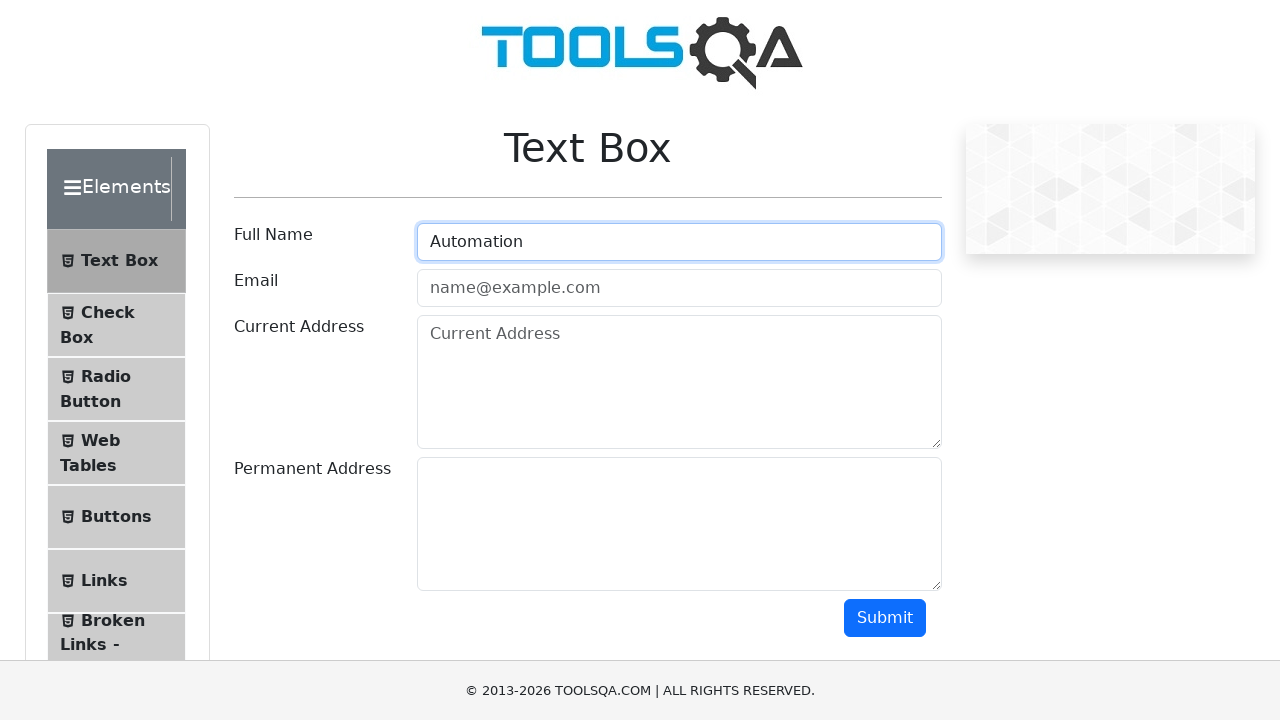

Filled Email field with 'Testing@gmail.com' on #userEmail
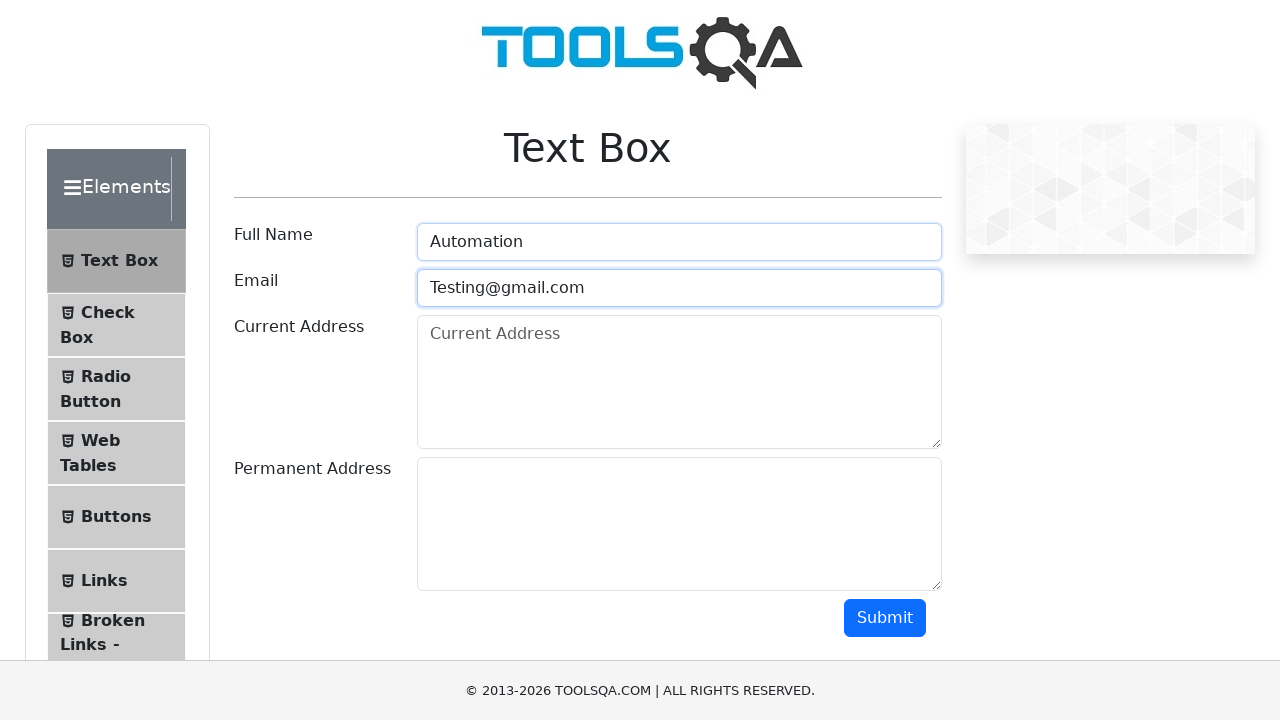

Filled Current Address field with 'Testing Current Address' on #currentAddress
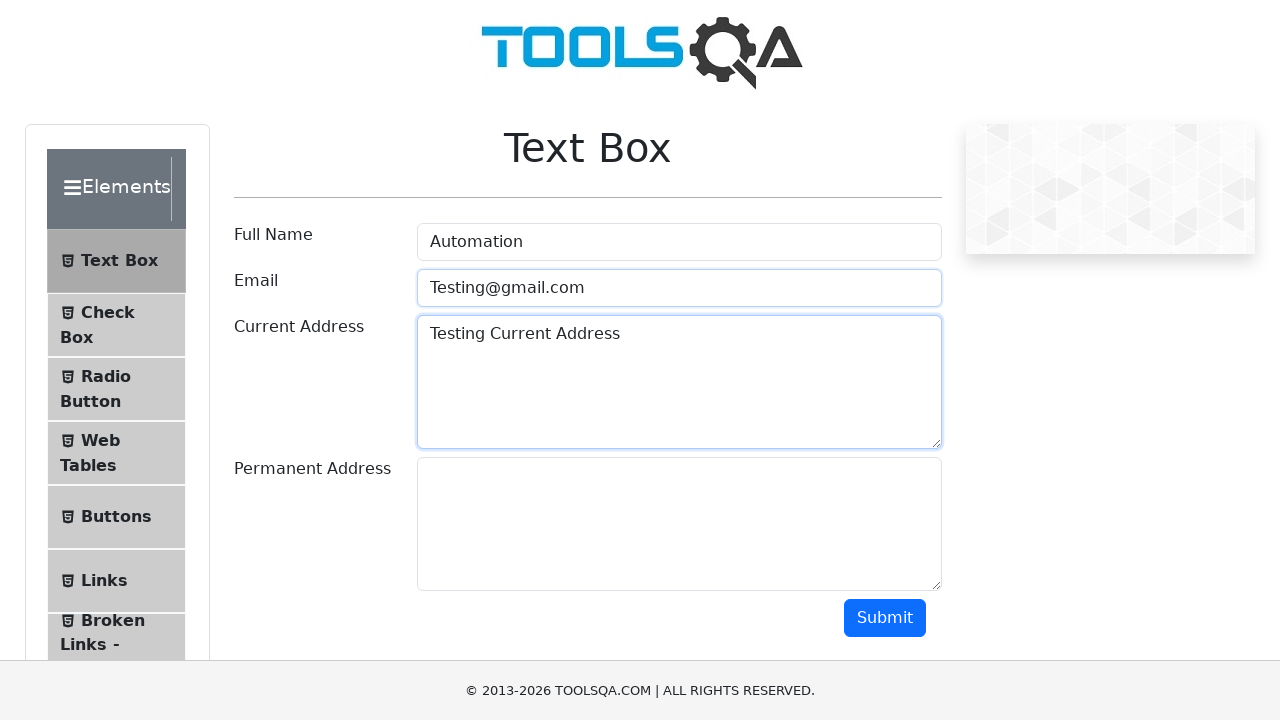

Filled Permanent Address field with 'Testing Permanent Address' on #permanentAddress
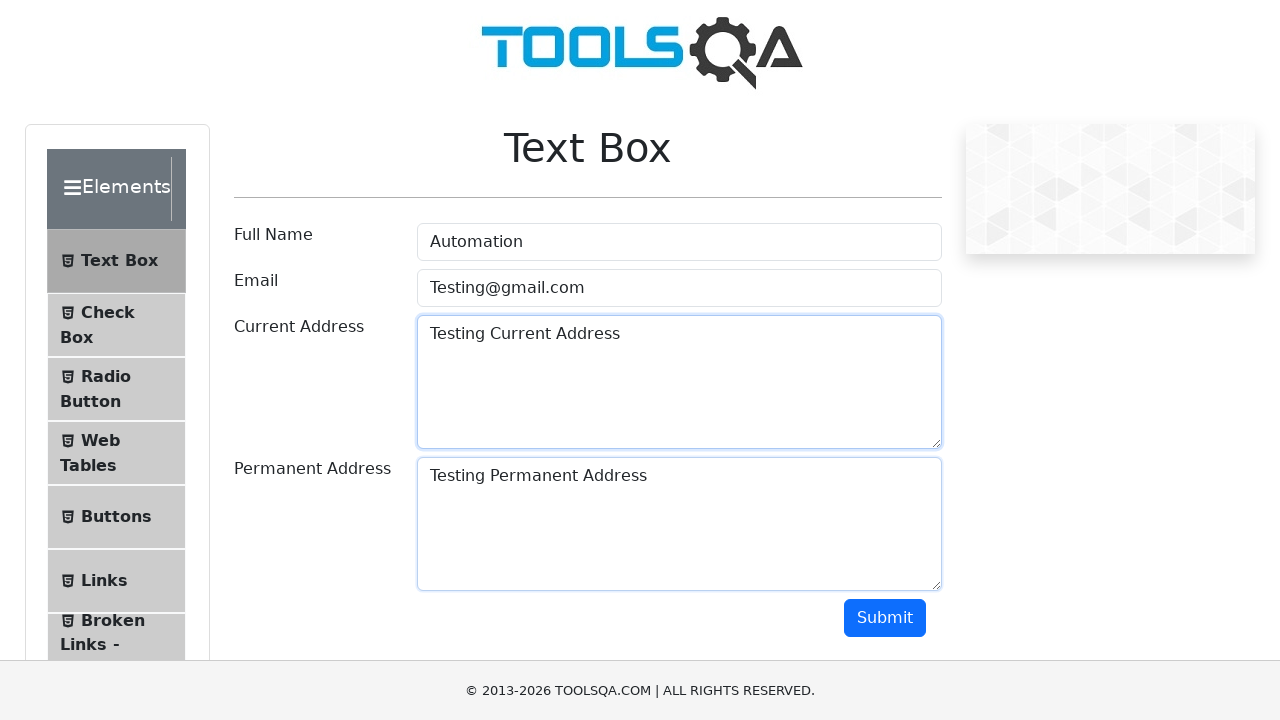

Clicked Submit button to submit the text box form at (885, 618) on #submit
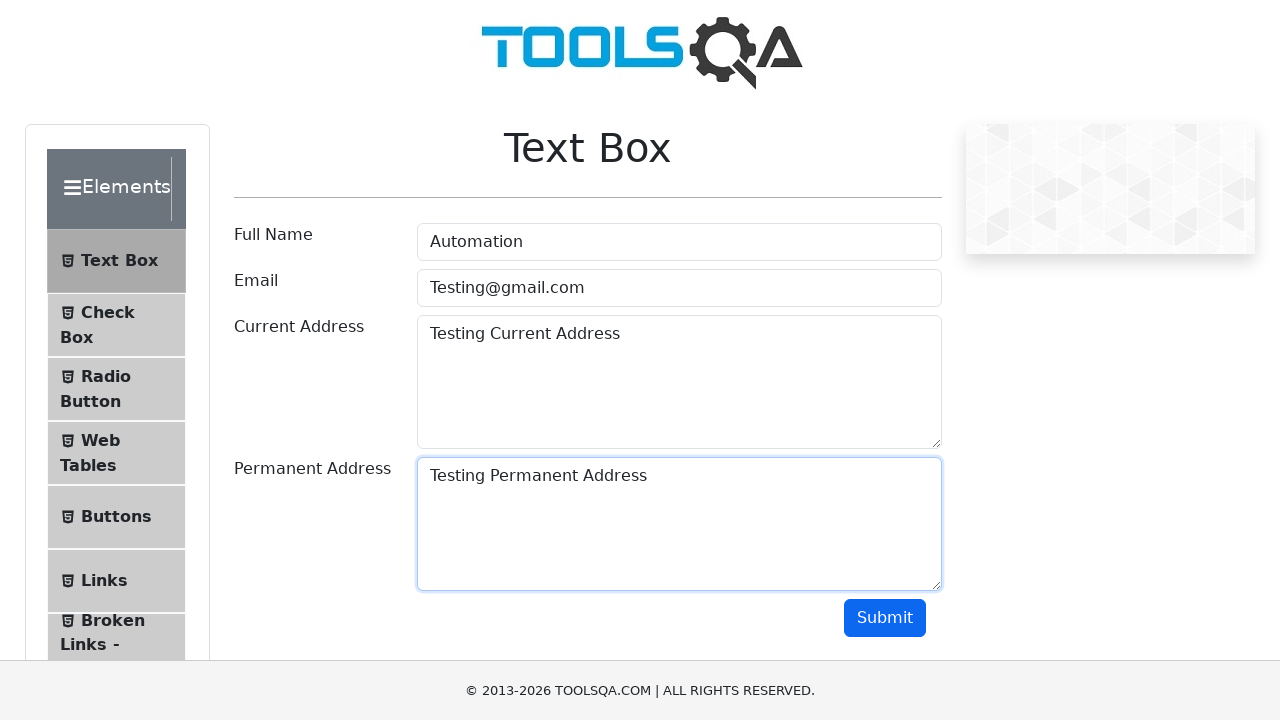

Form output appeared confirming successful submission
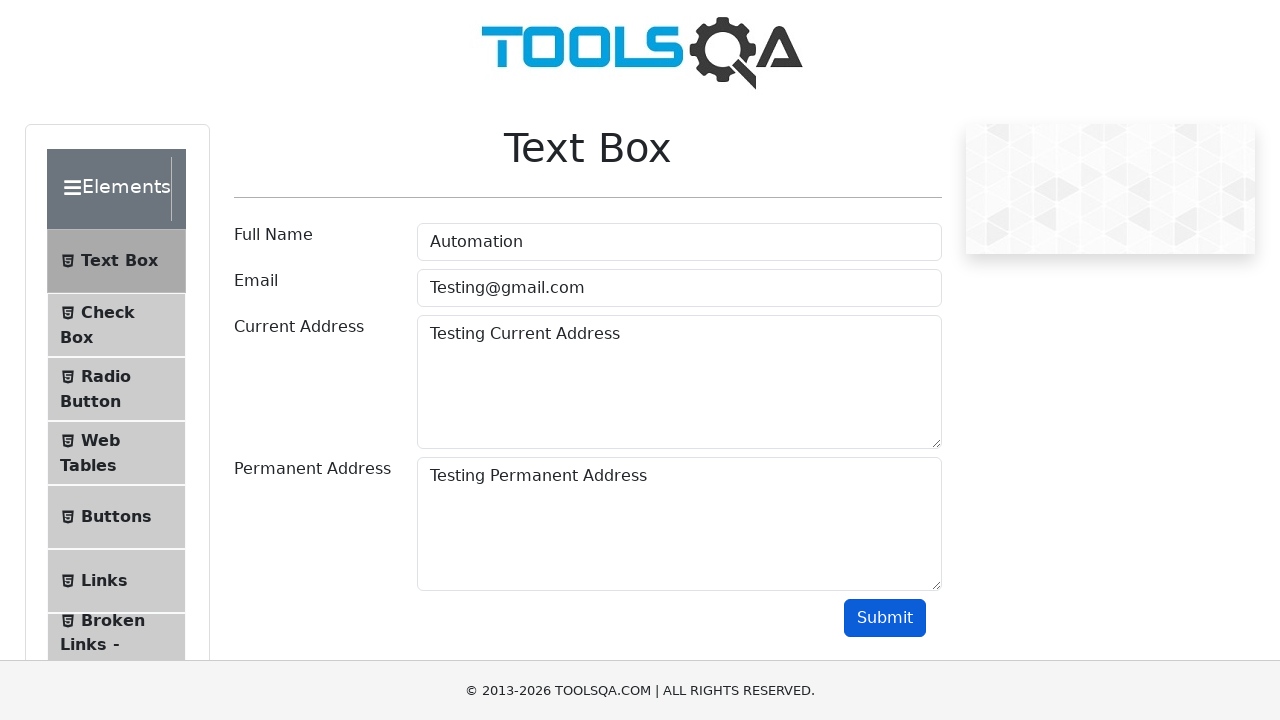

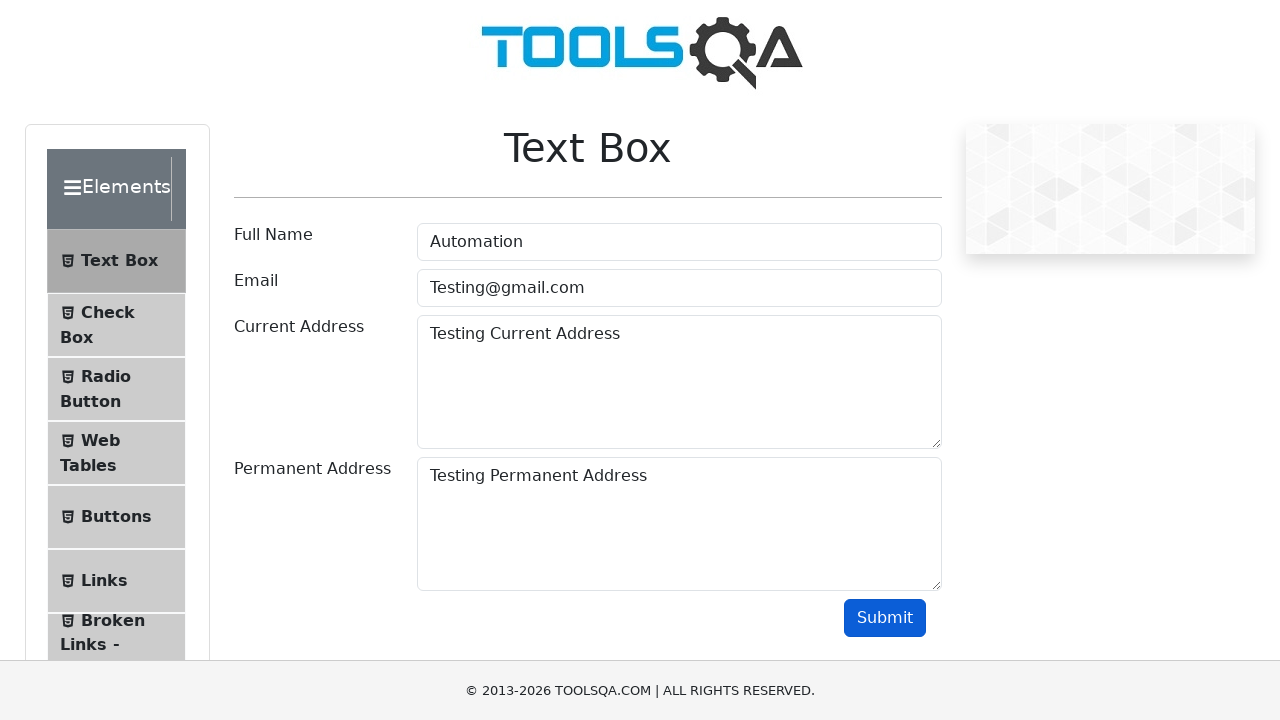